Tests registration form validation by entering invalid phone number format and verifying phone validation error

Starting URL: https://alada.vn/tai-khoan/dang-ky.html

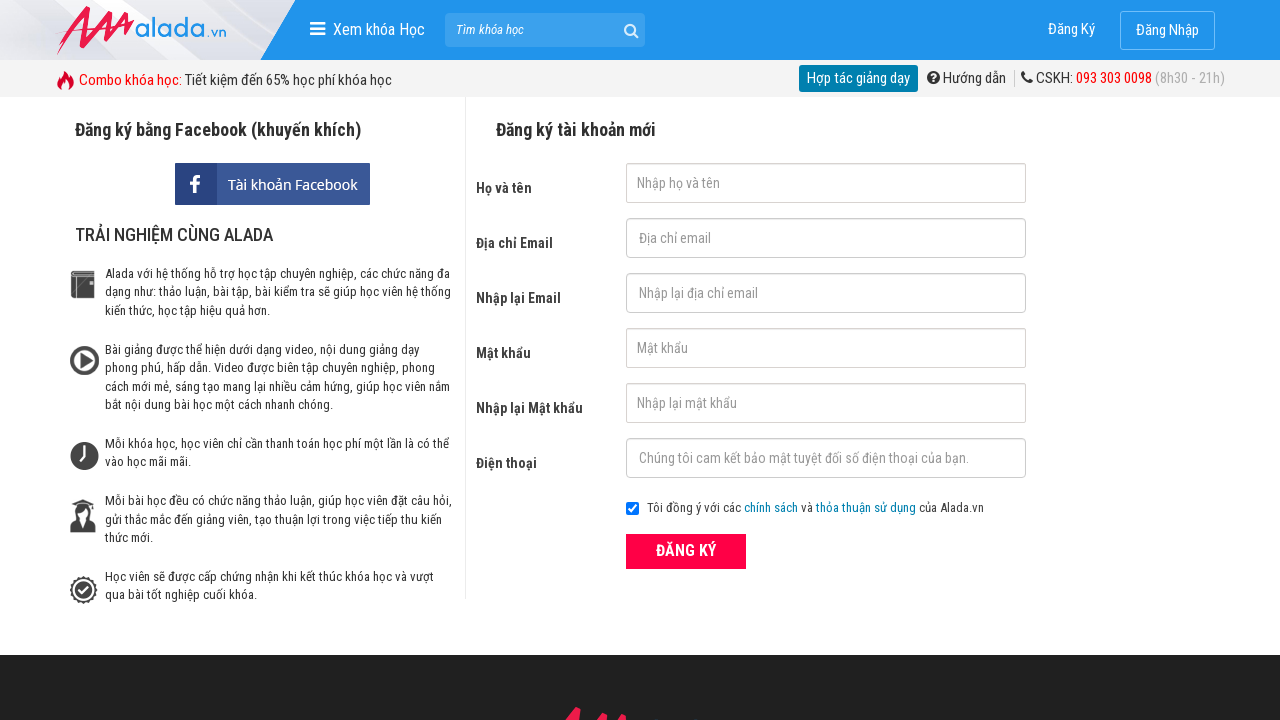

Filled name field with 'John Kennedy' on #txtFirstname
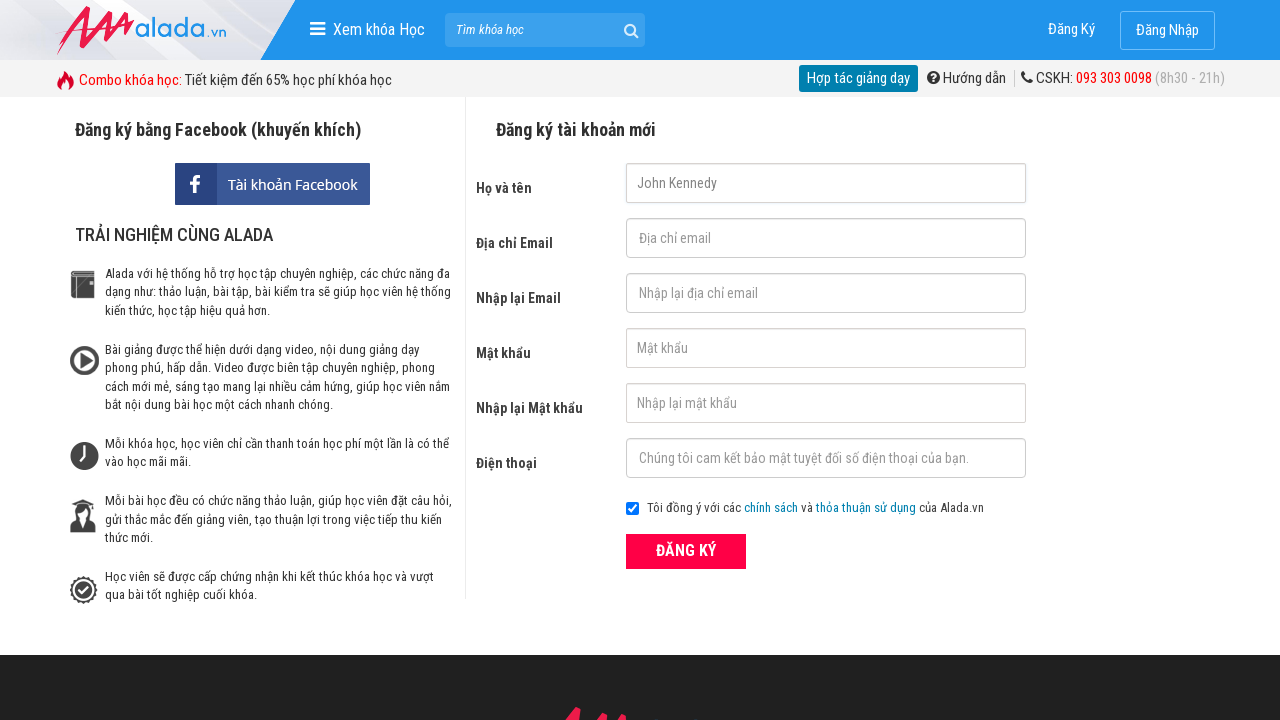

Filled email field with 'johnwick@gmail.net' on #txtEmail
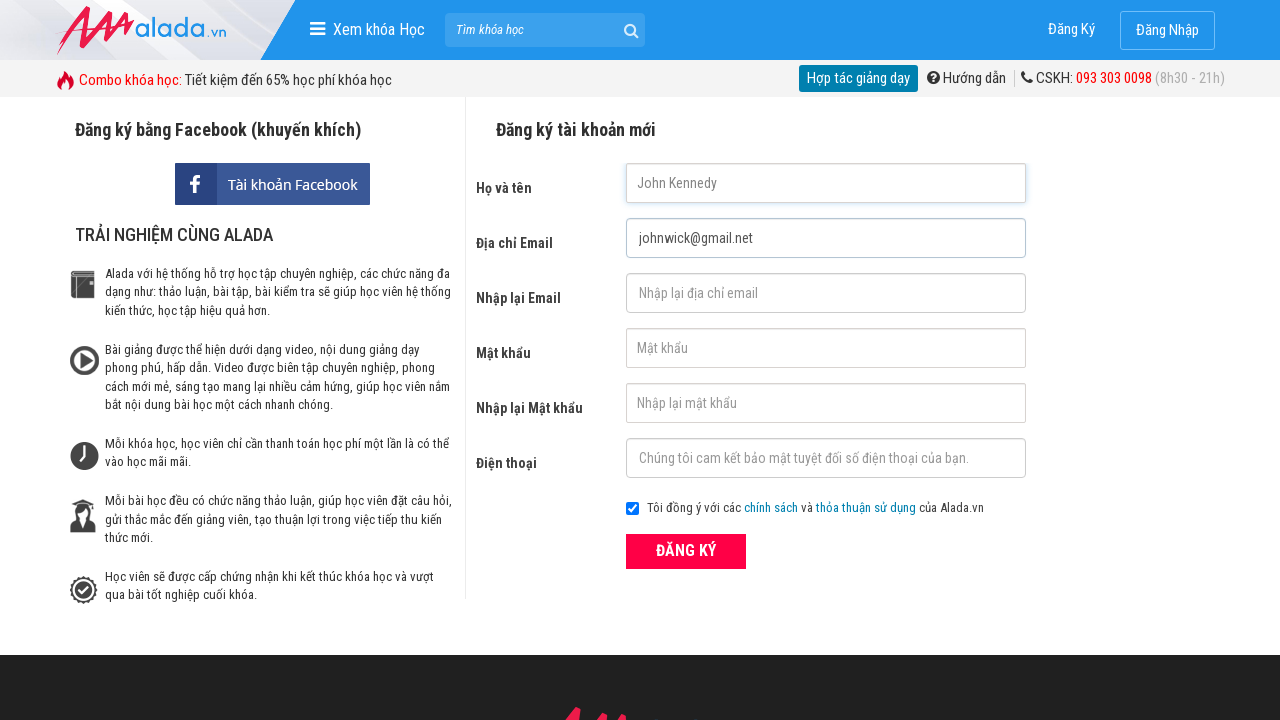

Filled email confirmation field with 'johnwick@gmail.net' on #txtCEmail
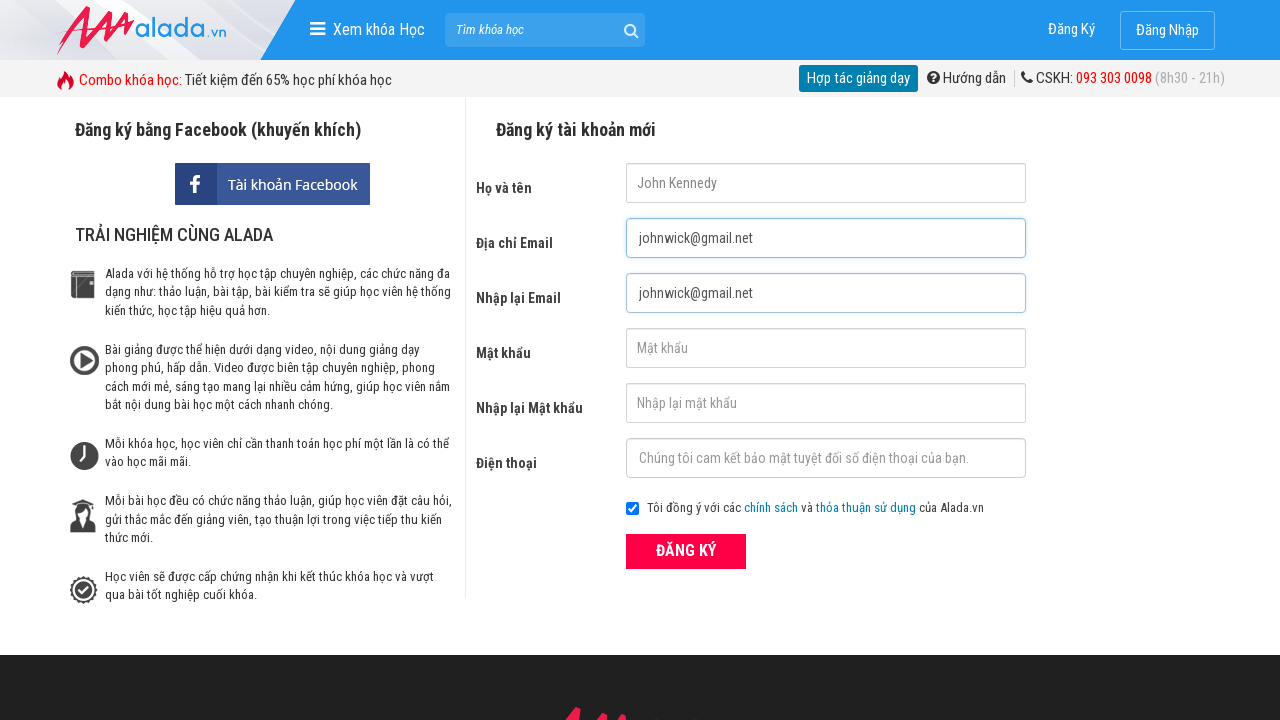

Filled password field with '123456' on #txtPassword
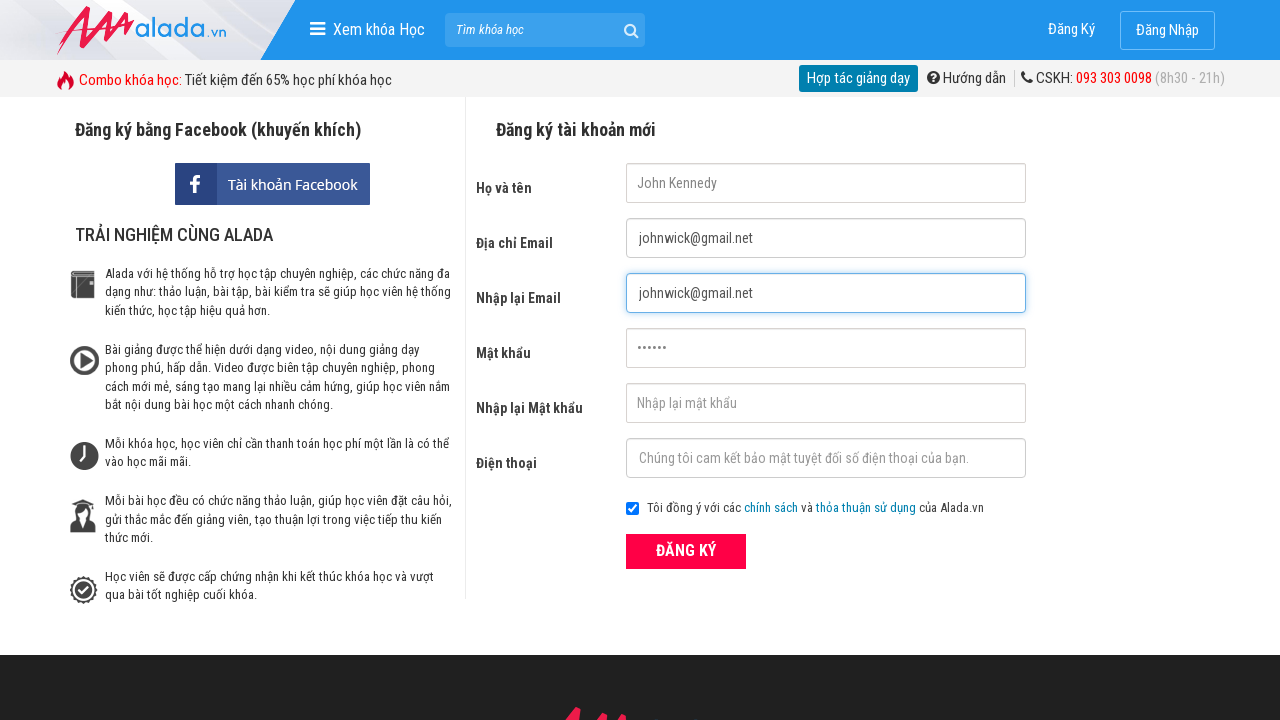

Filled password confirmation field with '123456' on #txtCPassword
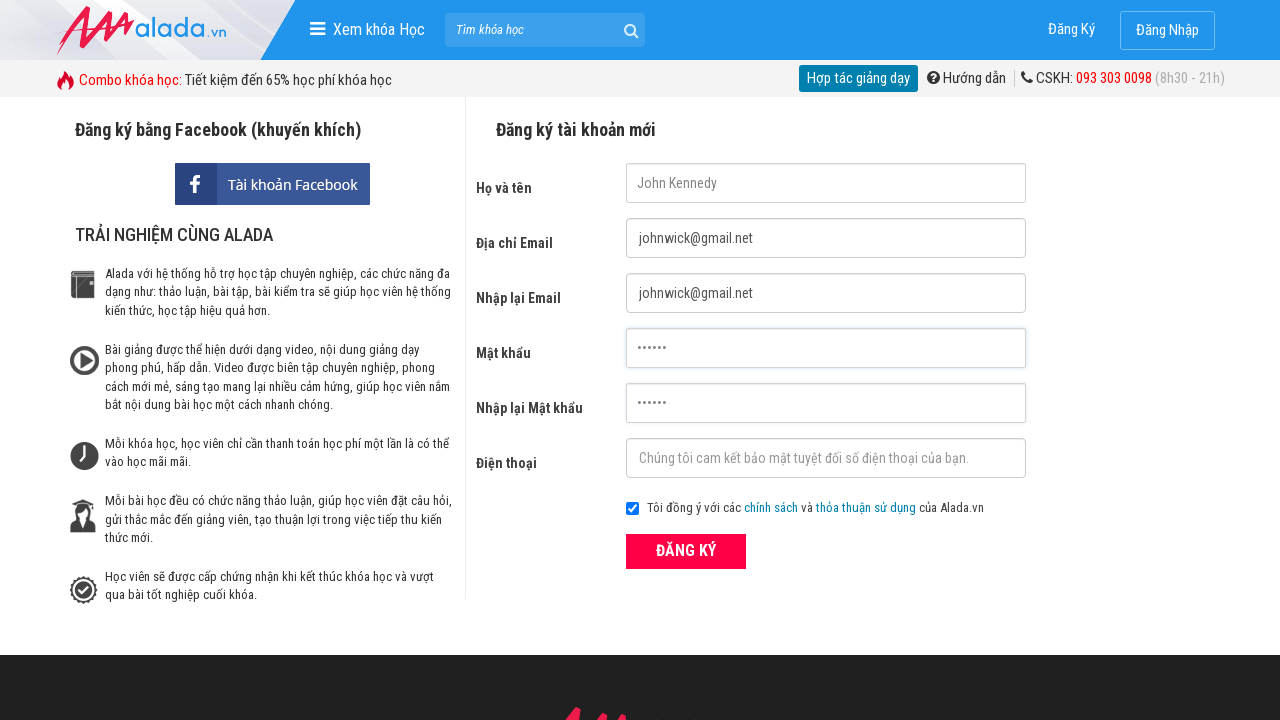

Filled phone field with invalid format '123456' on #txtPhone
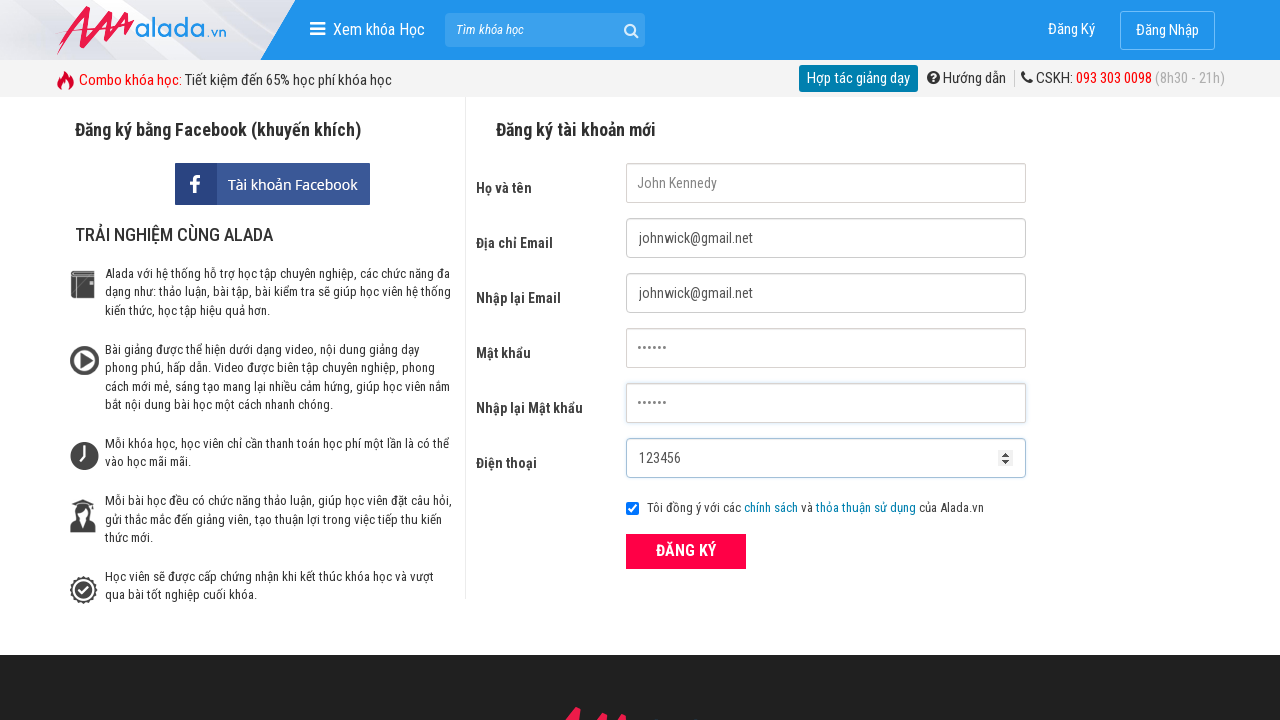

Clicked submit button to attempt registration at (686, 551) on xpath=//div[@class='field_btn']//button
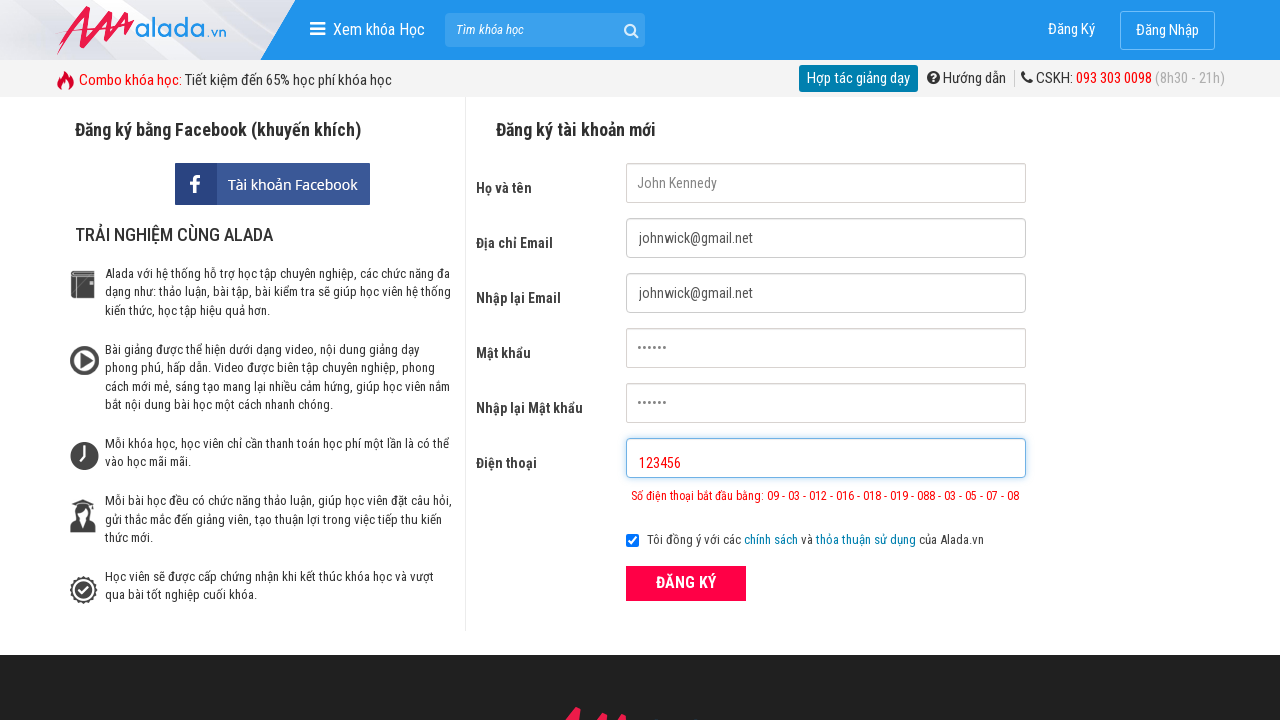

Phone validation error message appeared
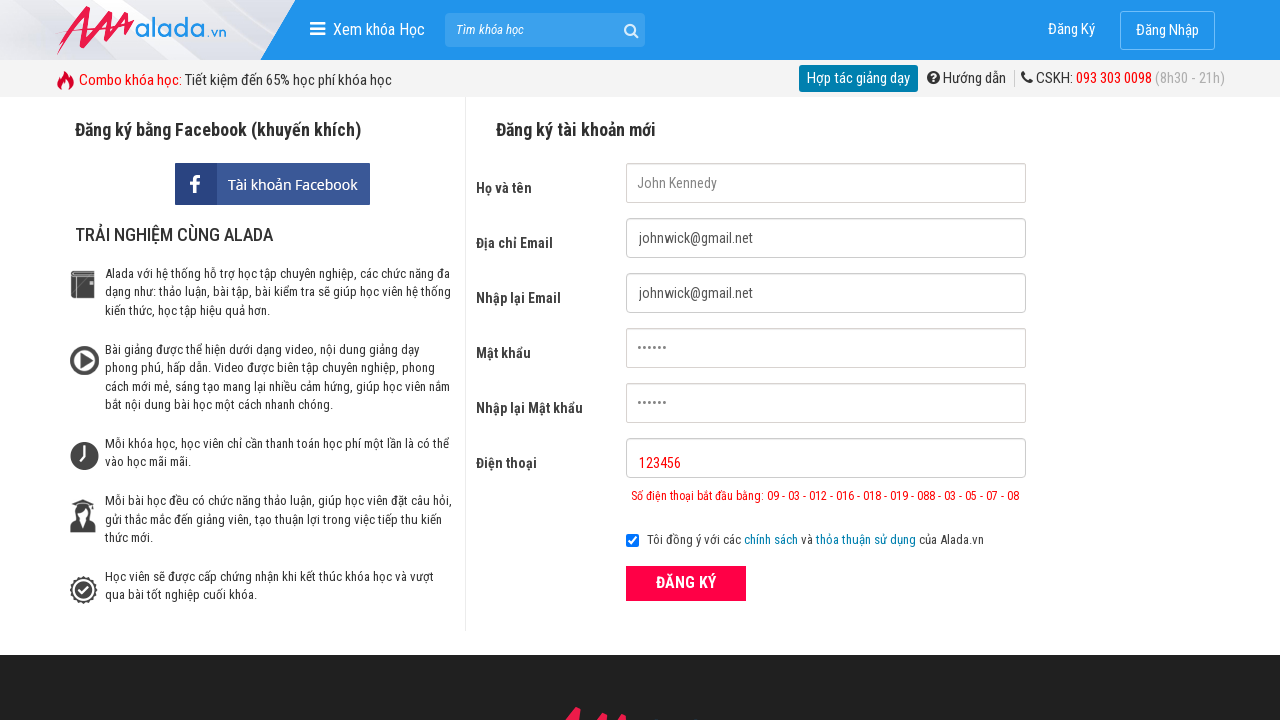

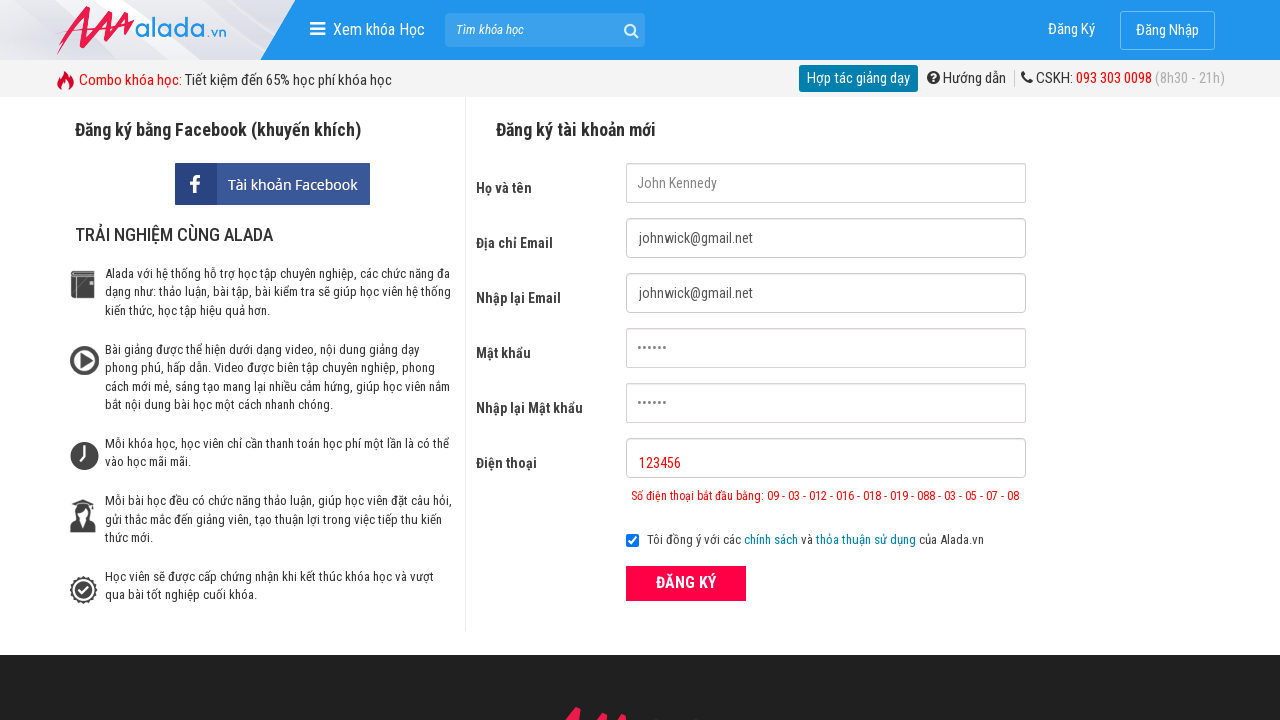